Tests waiting for XHR messages status to show zero count

Starting URL: https://testpages.eviltester.com/styled/sync/xhttp-messages.html

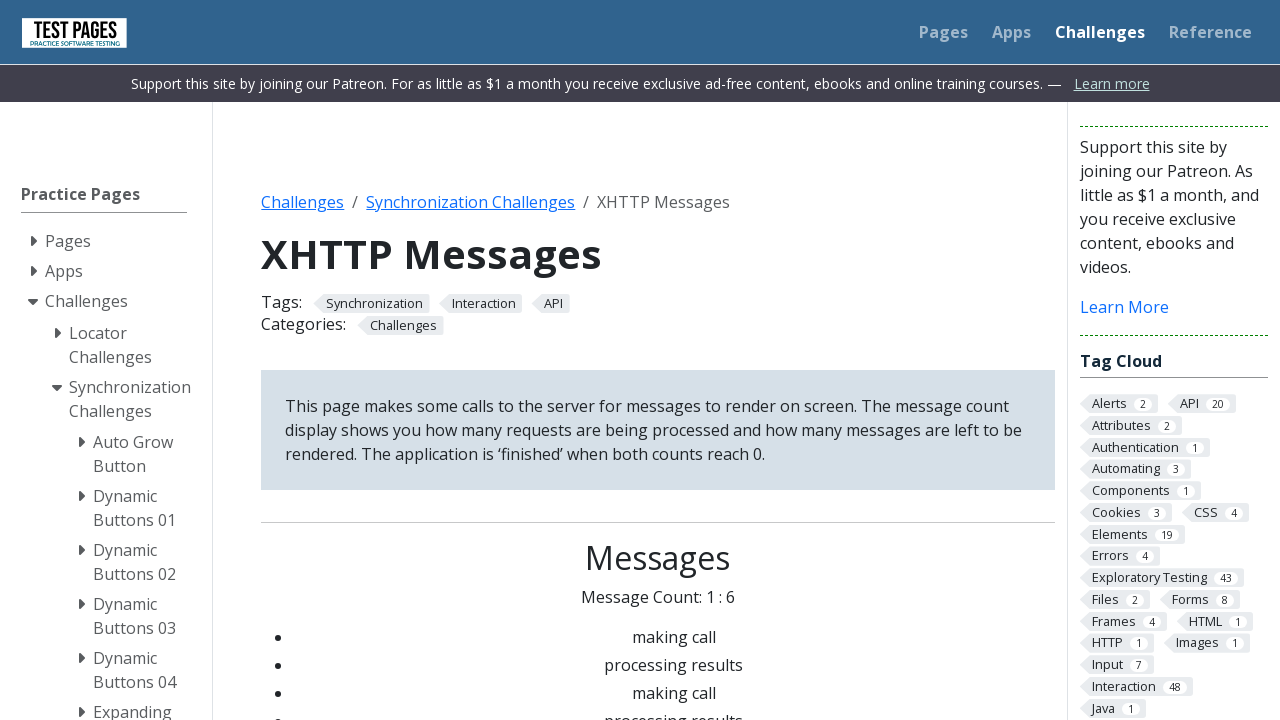

Waited for XHR messages status to show zero count (Message Count: 0 : 0)
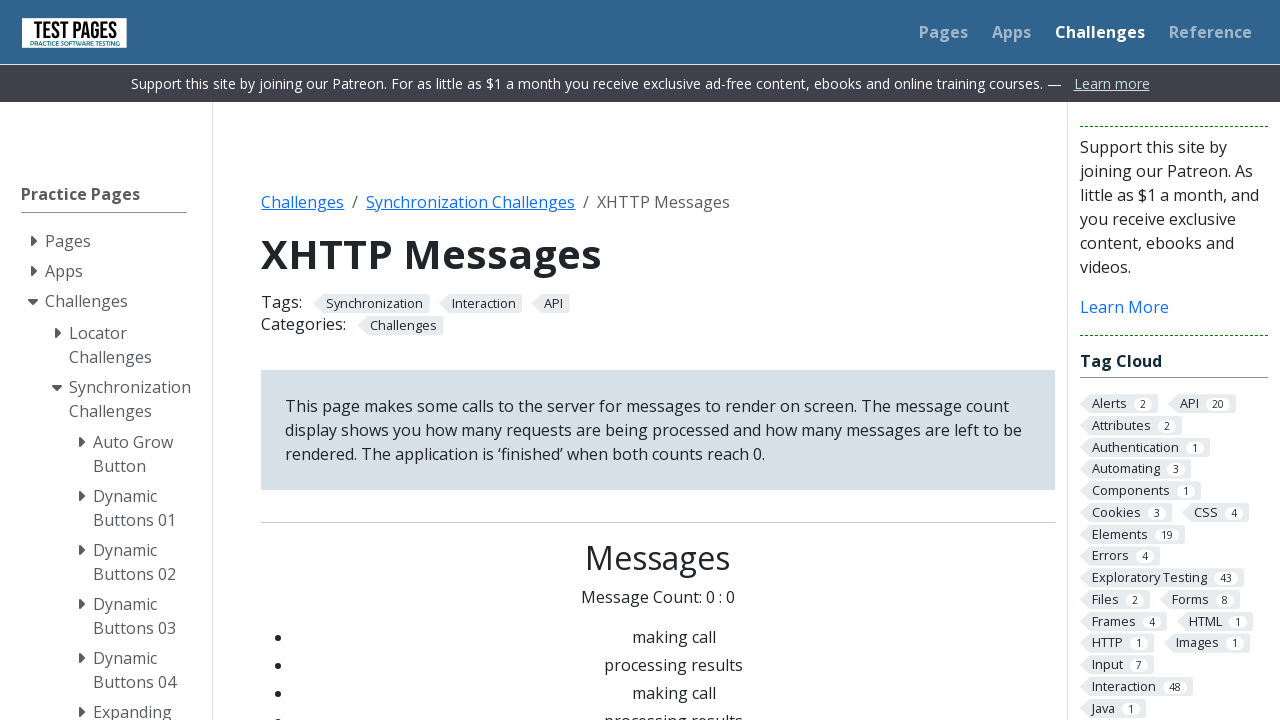

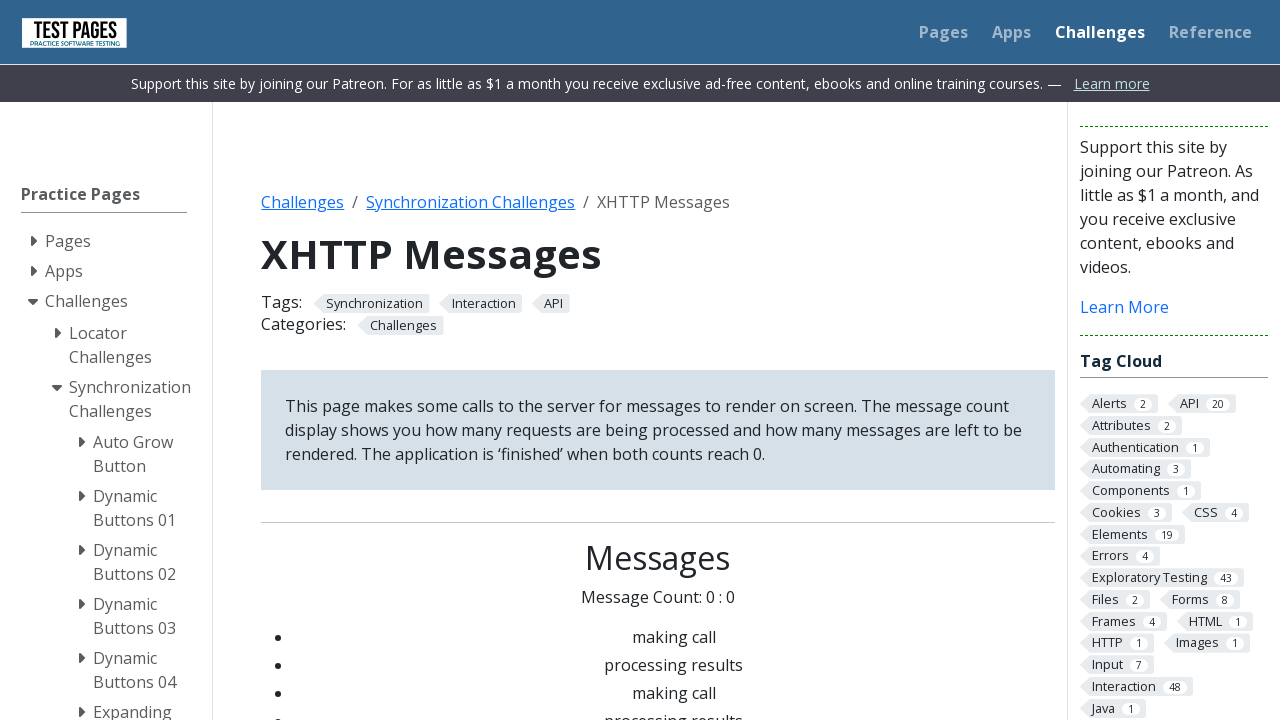